Tests handling of browser prompt dialogs by clicking a button that triggers a prompt and accepting it with a custom text input

Starting URL: https://letcode.in/alert

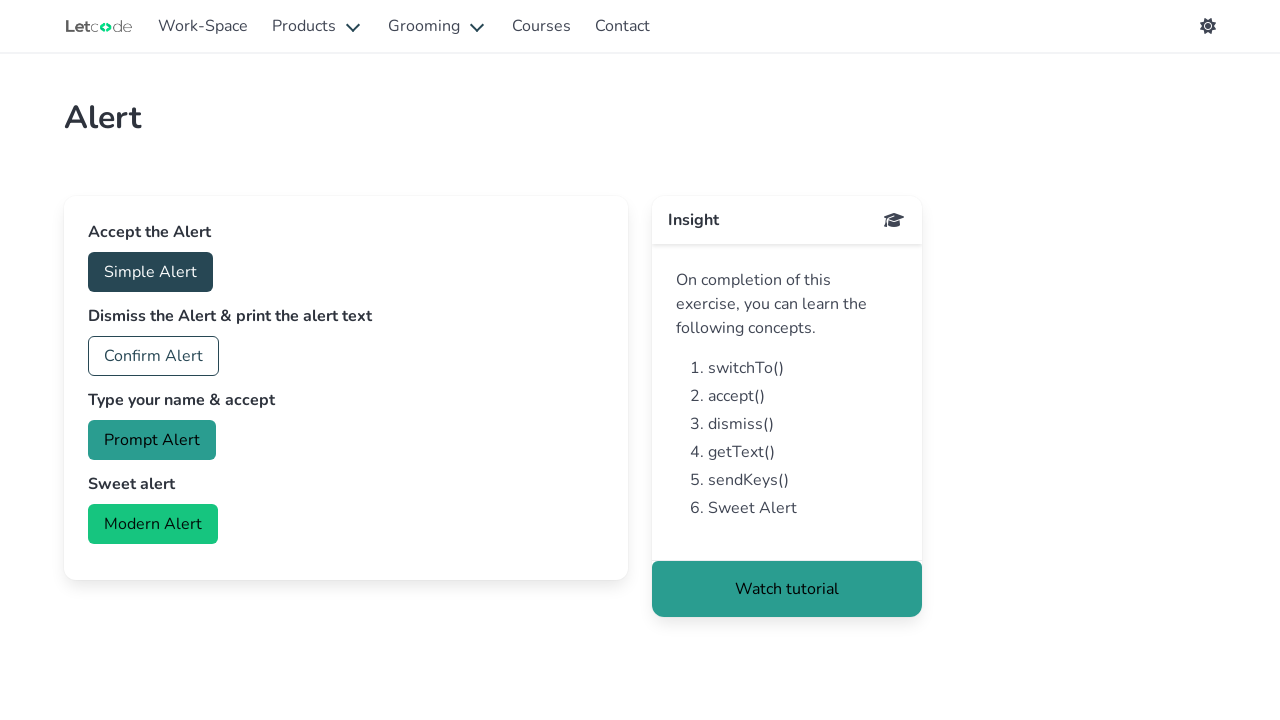

Set up dialog handler to accept prompts with text 'Hello TestUser'
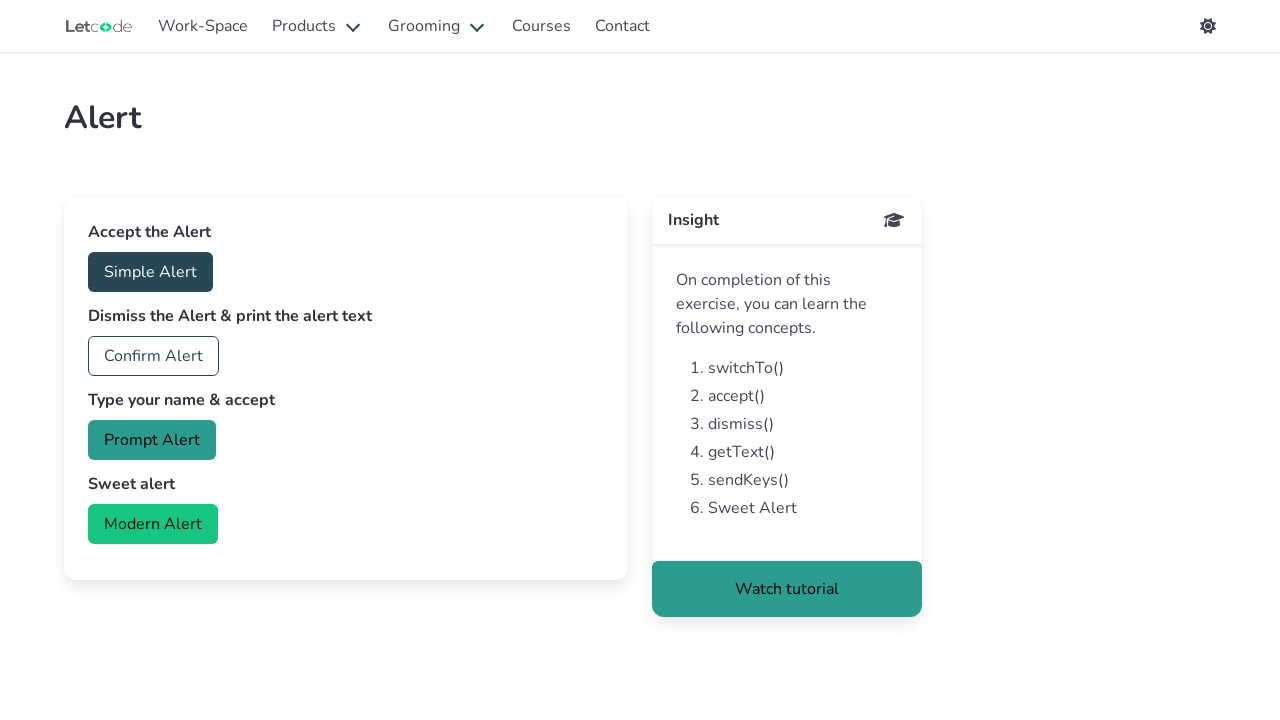

Clicked prompt button to trigger dialog at (152, 440) on #prompt
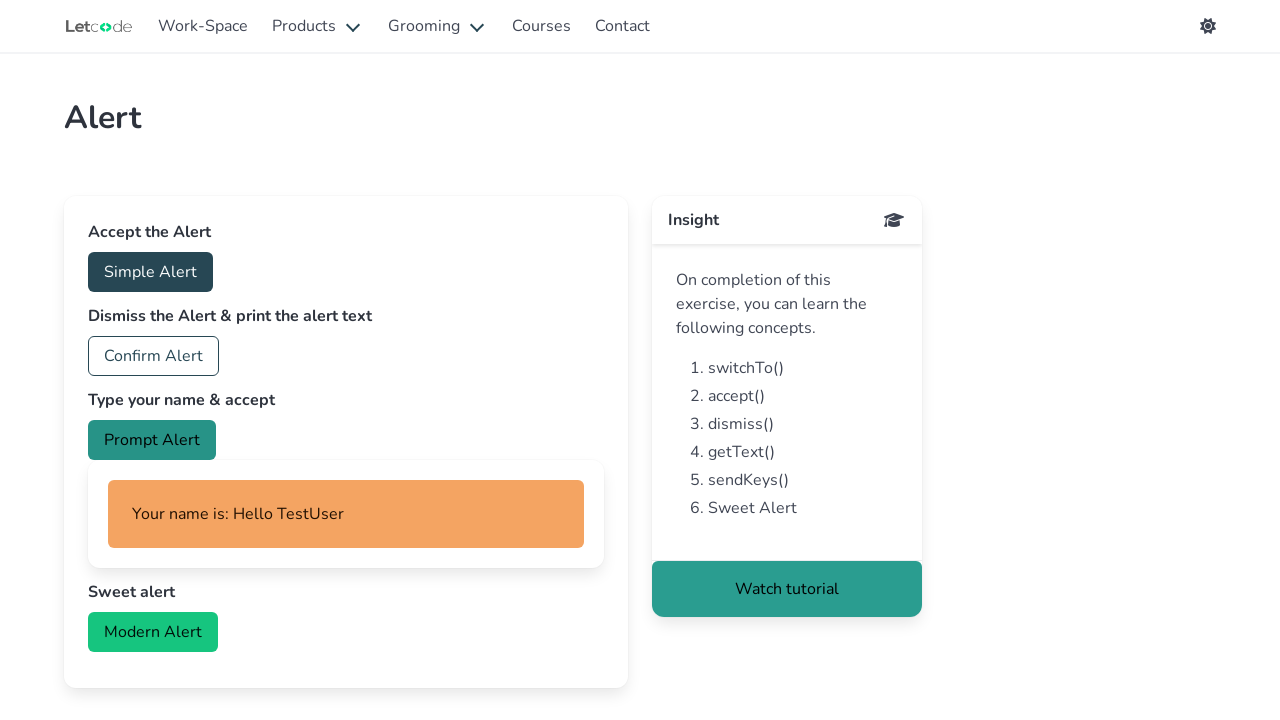

Waited for dialog interaction to complete
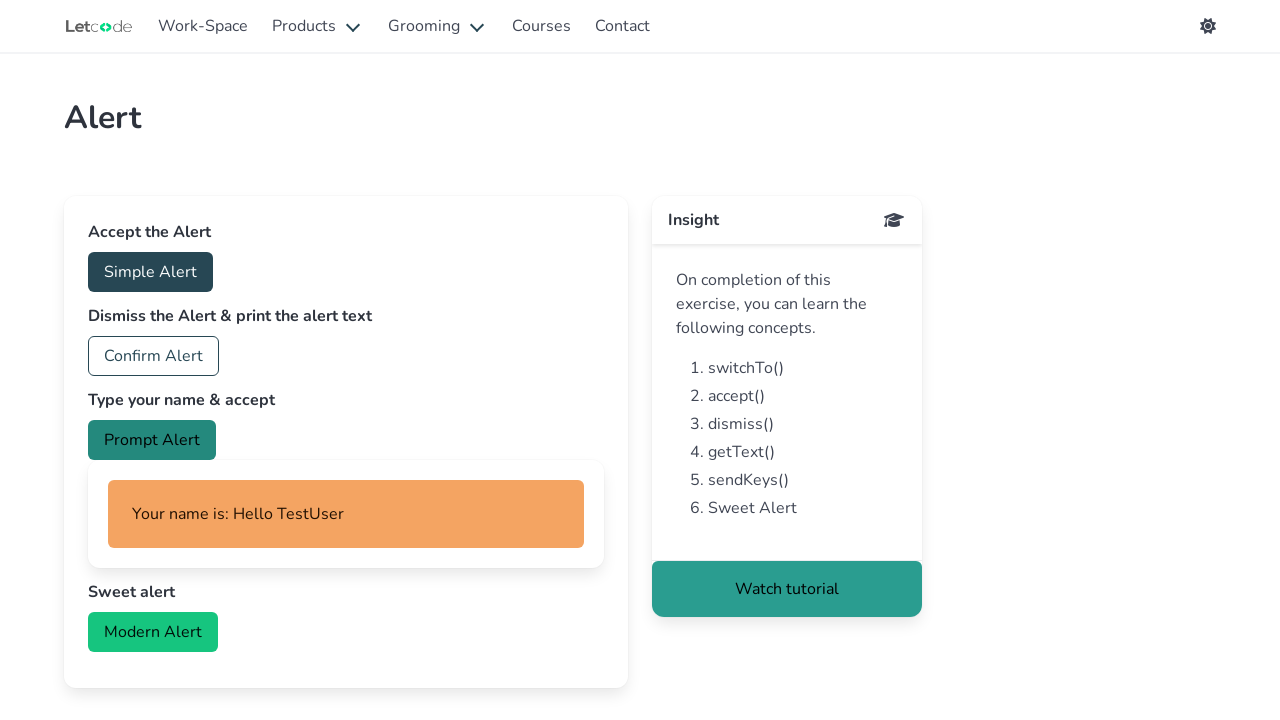

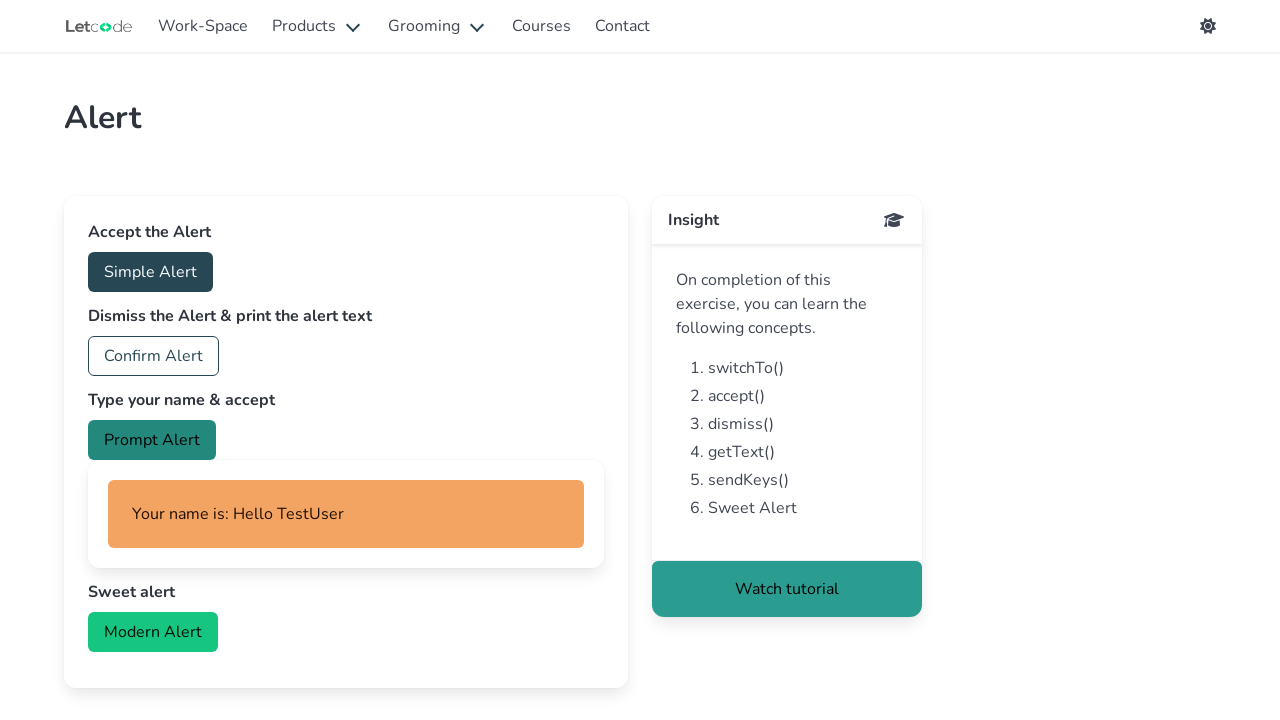